Tests JavaScript prompt alert functionality by clicking the JS Prompt button, entering text into the prompt dialog, and accepting it.

Starting URL: https://the-internet.herokuapp.com/javascript_alerts

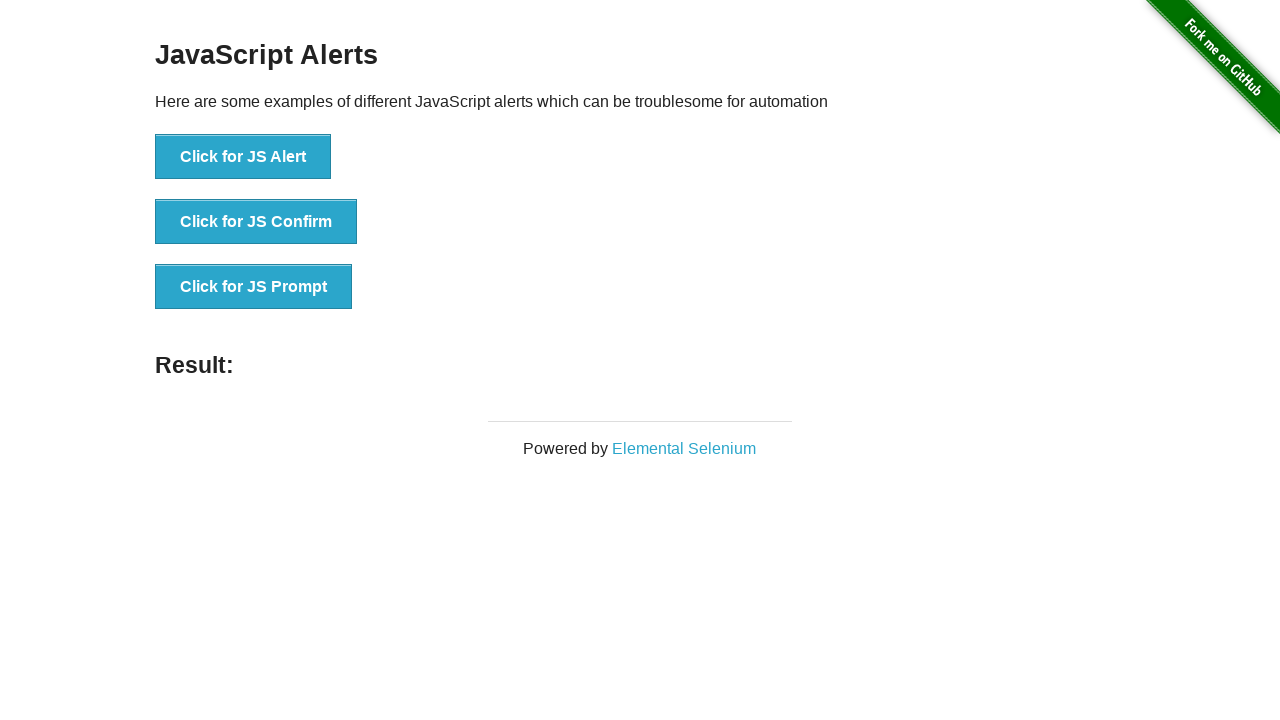

Clicked the JS Prompt button to trigger the prompt alert at (254, 287) on button[onclick='jsPrompt()']
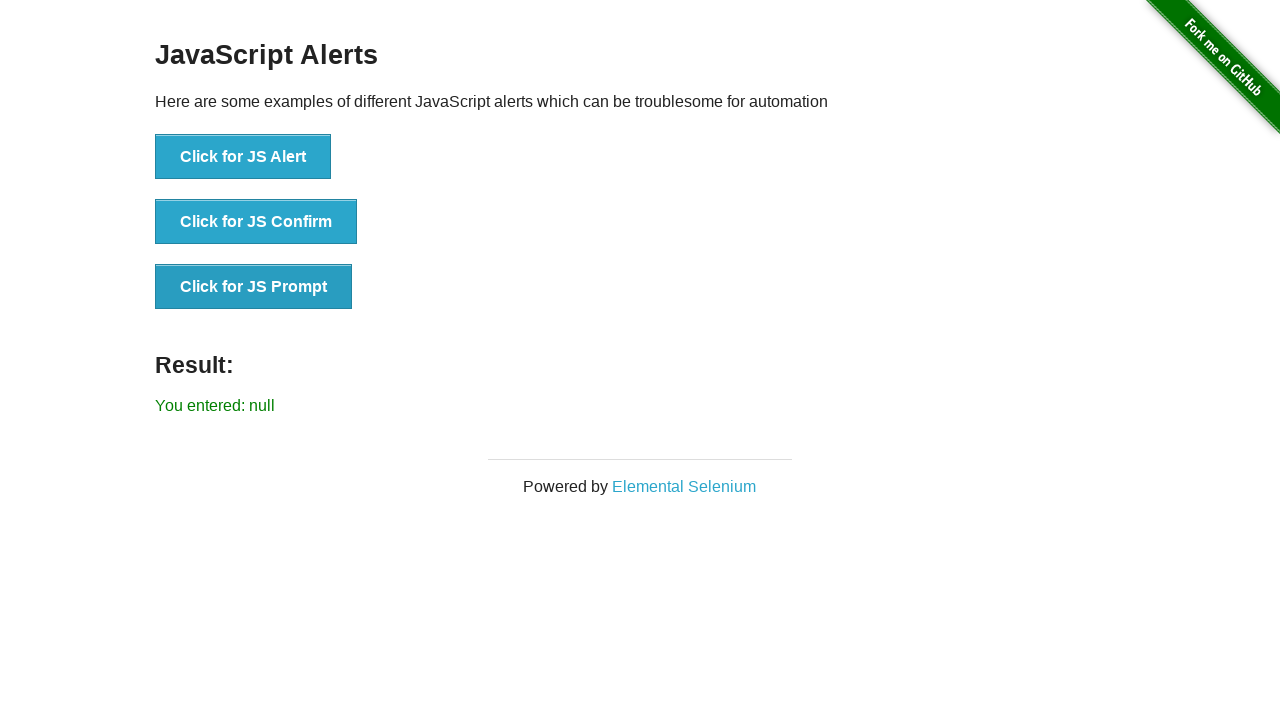

Set up dialog handler to accept prompt with text 'welcome'
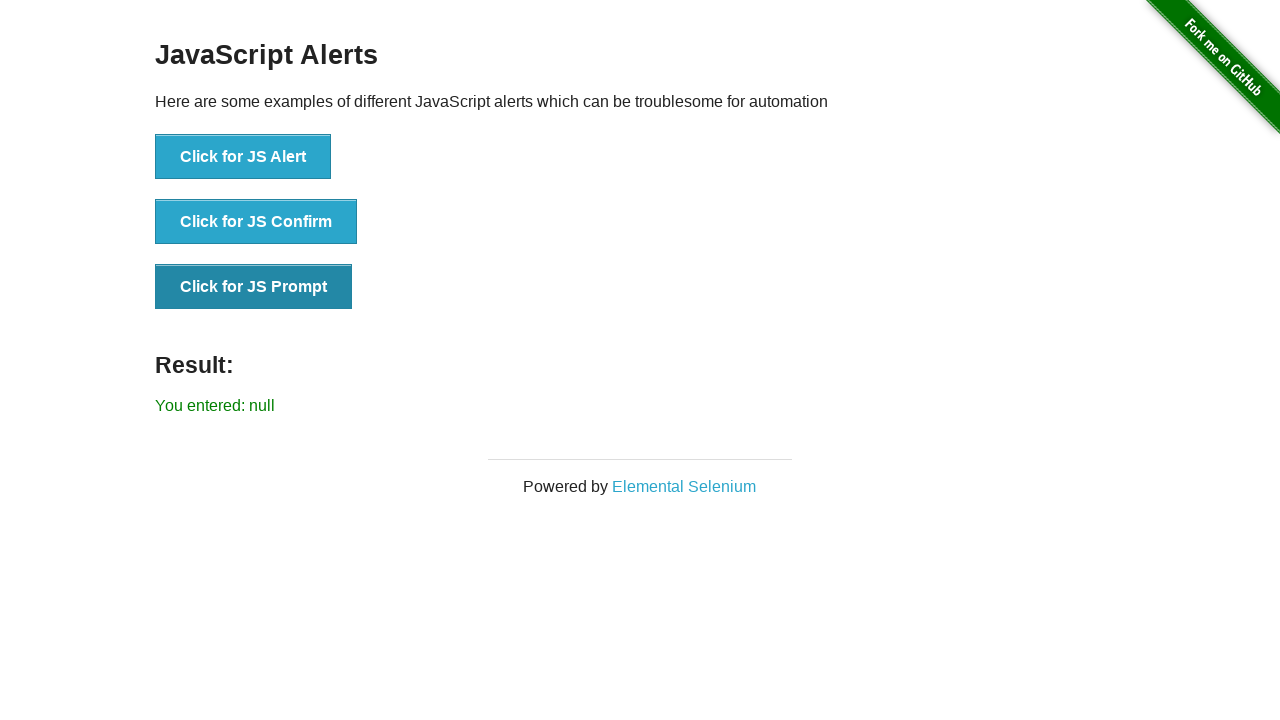

Clicked the JS Prompt button again to trigger the prompt dialog at (254, 287) on button[onclick='jsPrompt()']
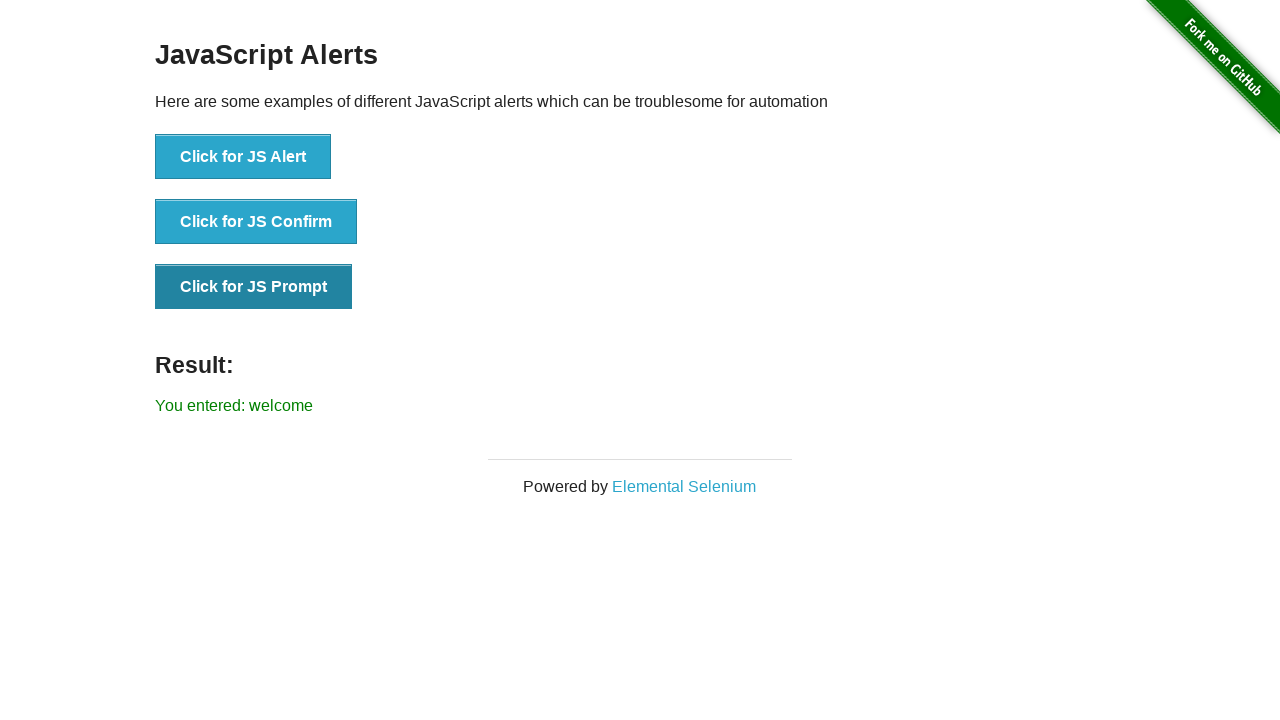

Prompt dialog accepted and result displayed
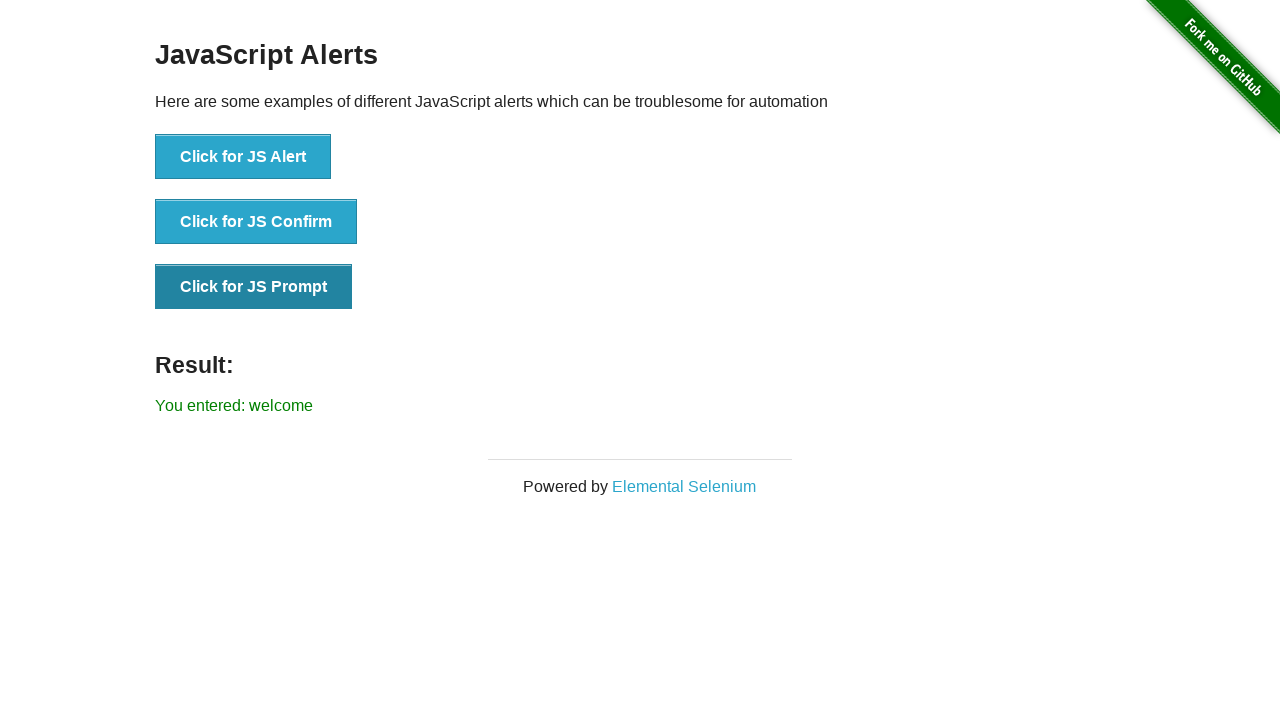

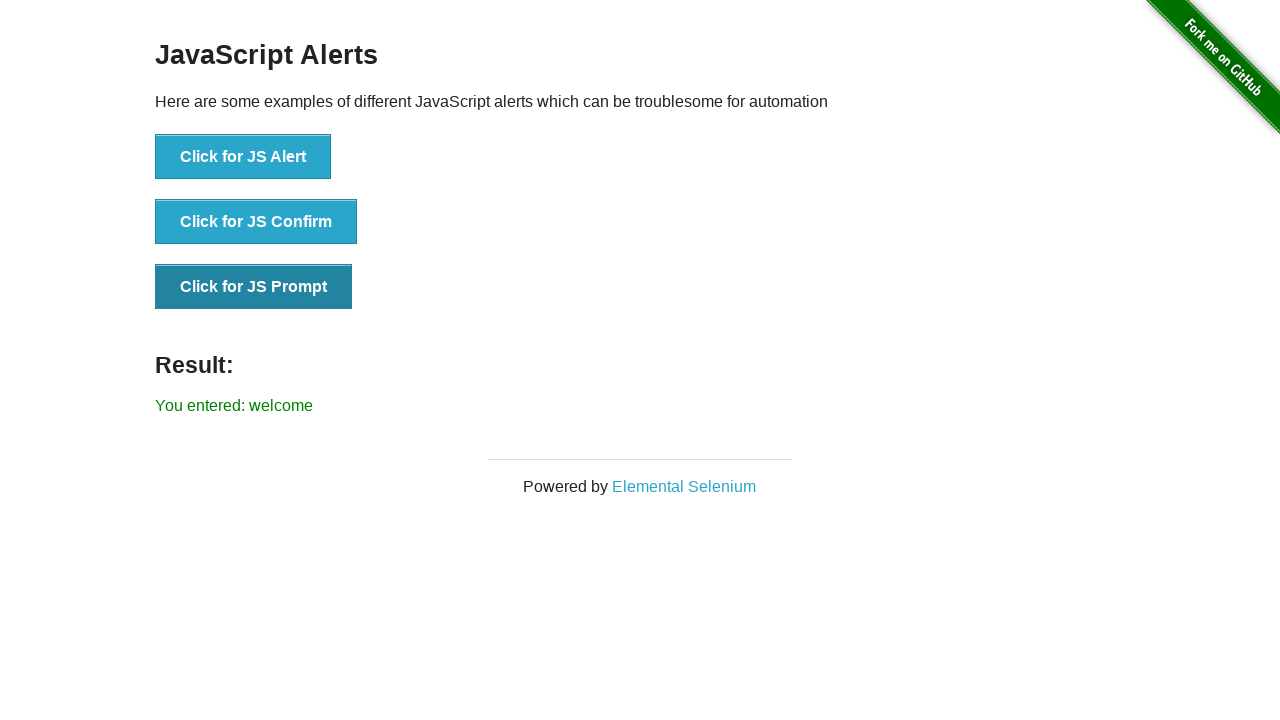